Tests the Add/Remove Elements functionality by clicking the Add Element button, verifying the Delete button appears, clicking Delete, and verifying the page heading is visible

Starting URL: https://the-internet.herokuapp.com/add_remove_elements/

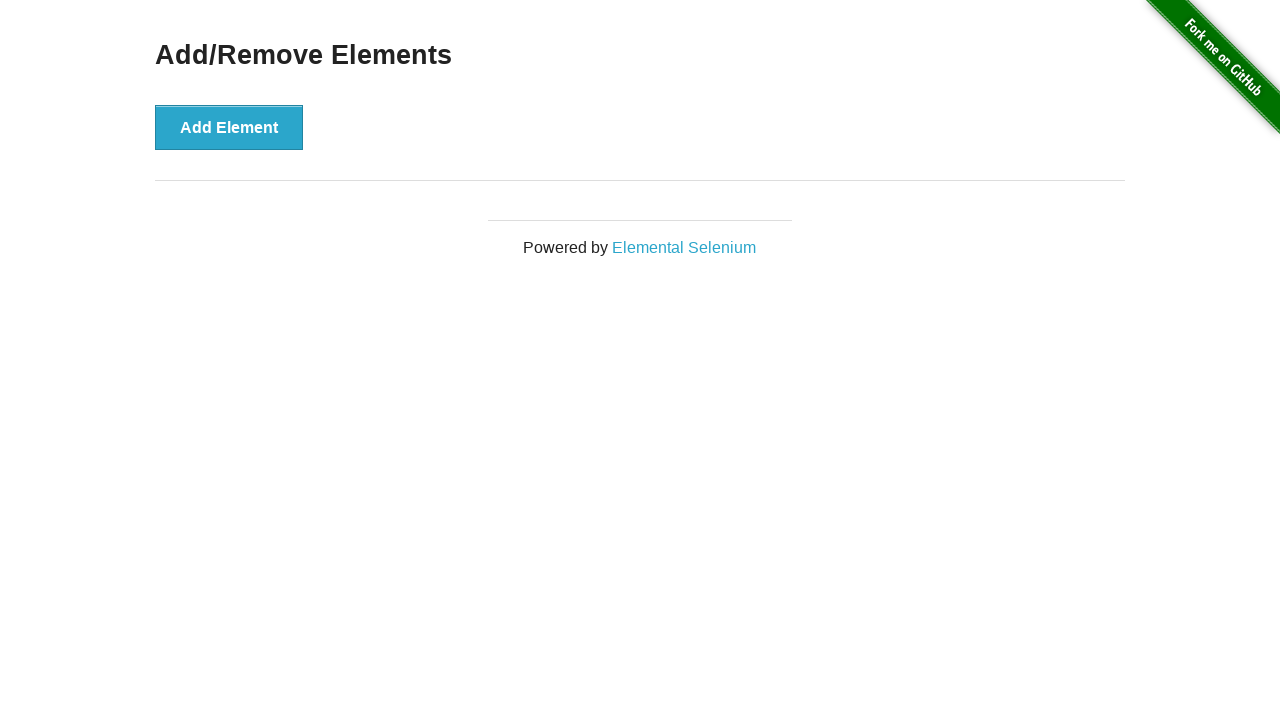

Clicked the Add Element button at (229, 127) on button[onclick='addElement()']
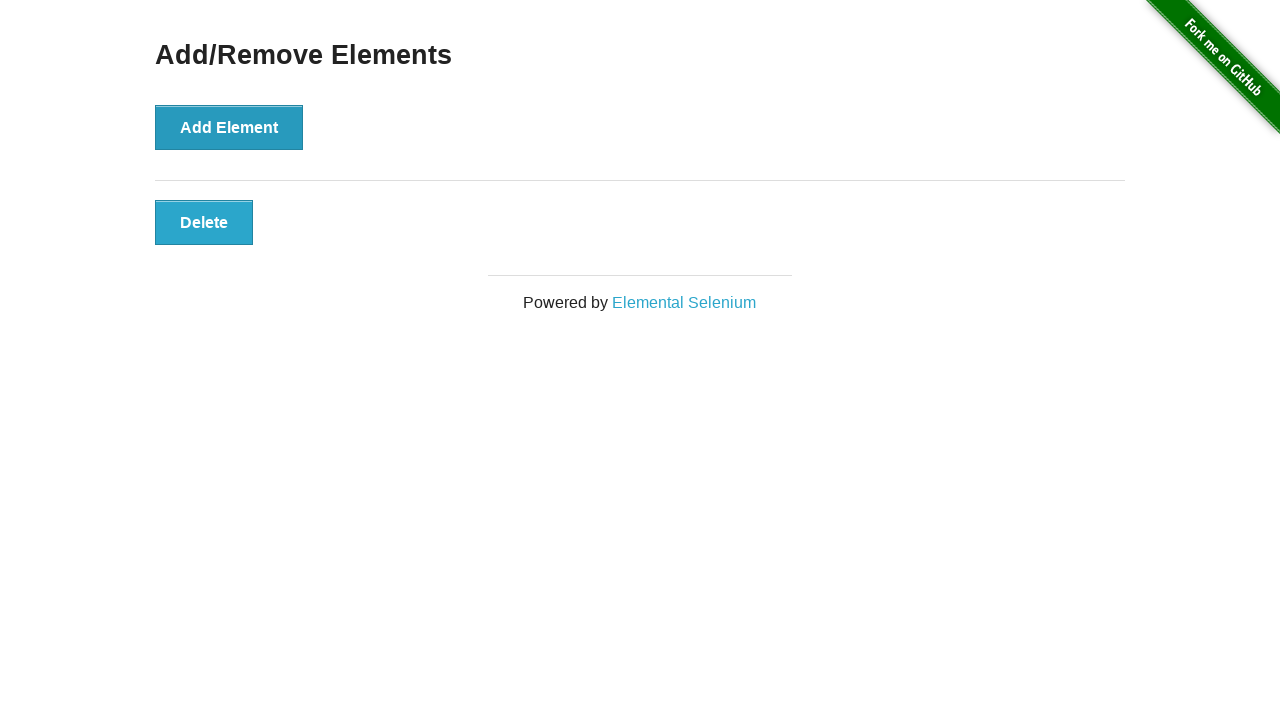

Waited for Delete button to become visible
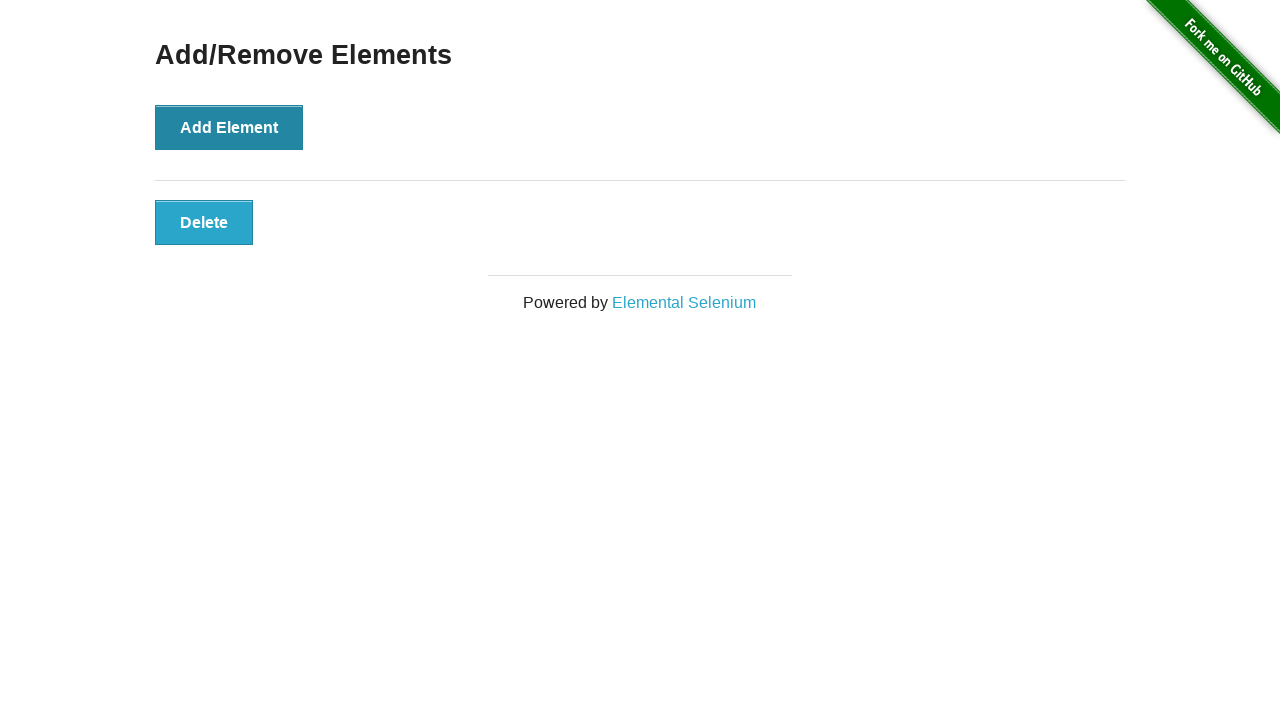

Clicked the Delete button at (204, 222) on button[onclick='deleteElement()']
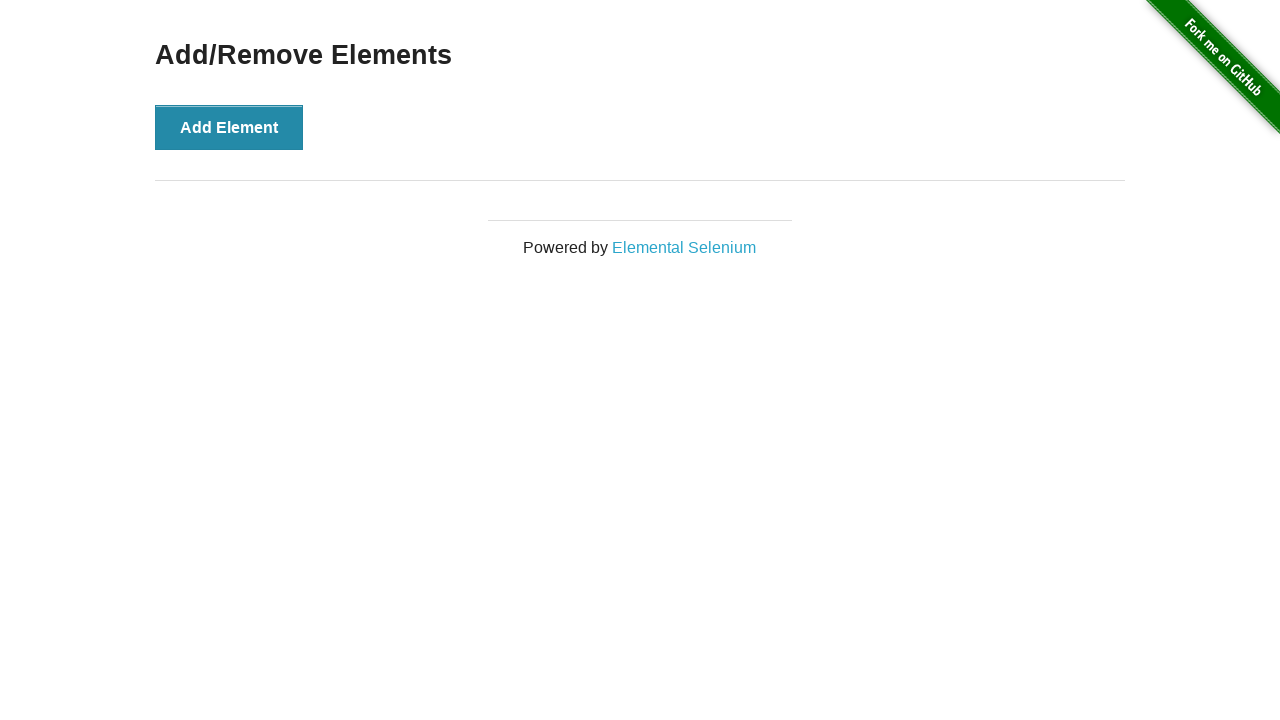

Verified the 'Add/Remove Elements' heading is visible
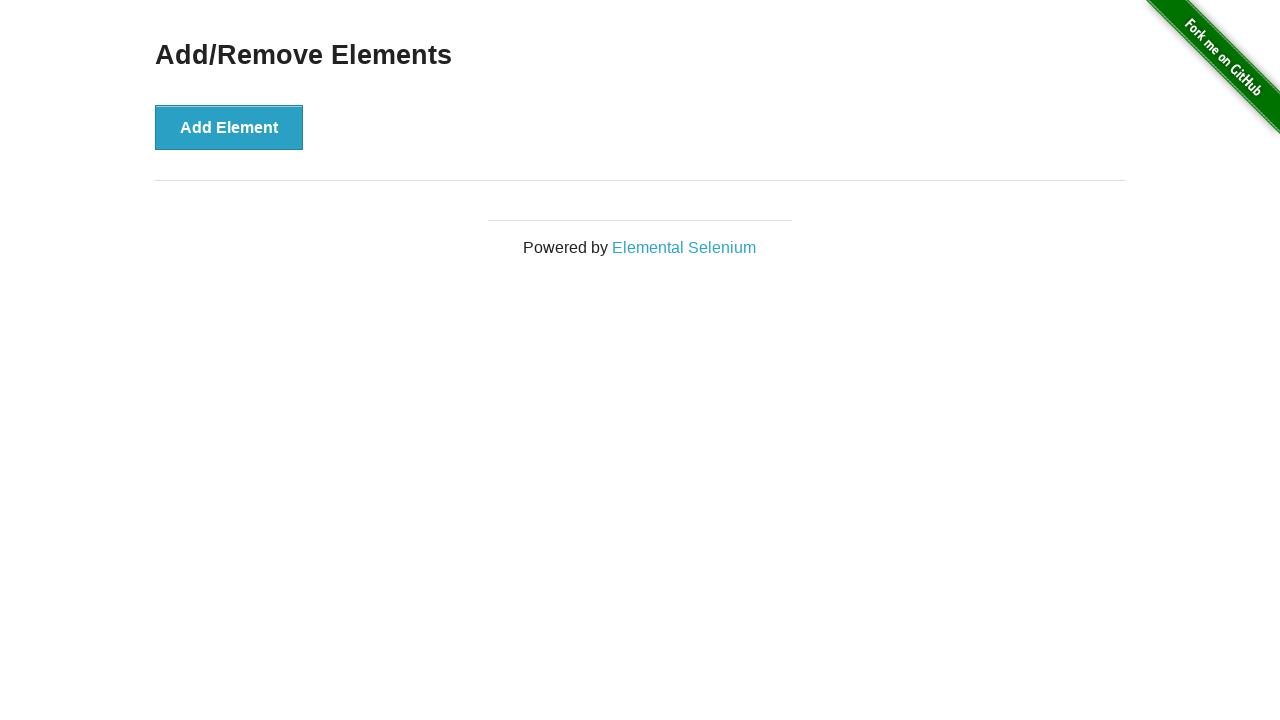

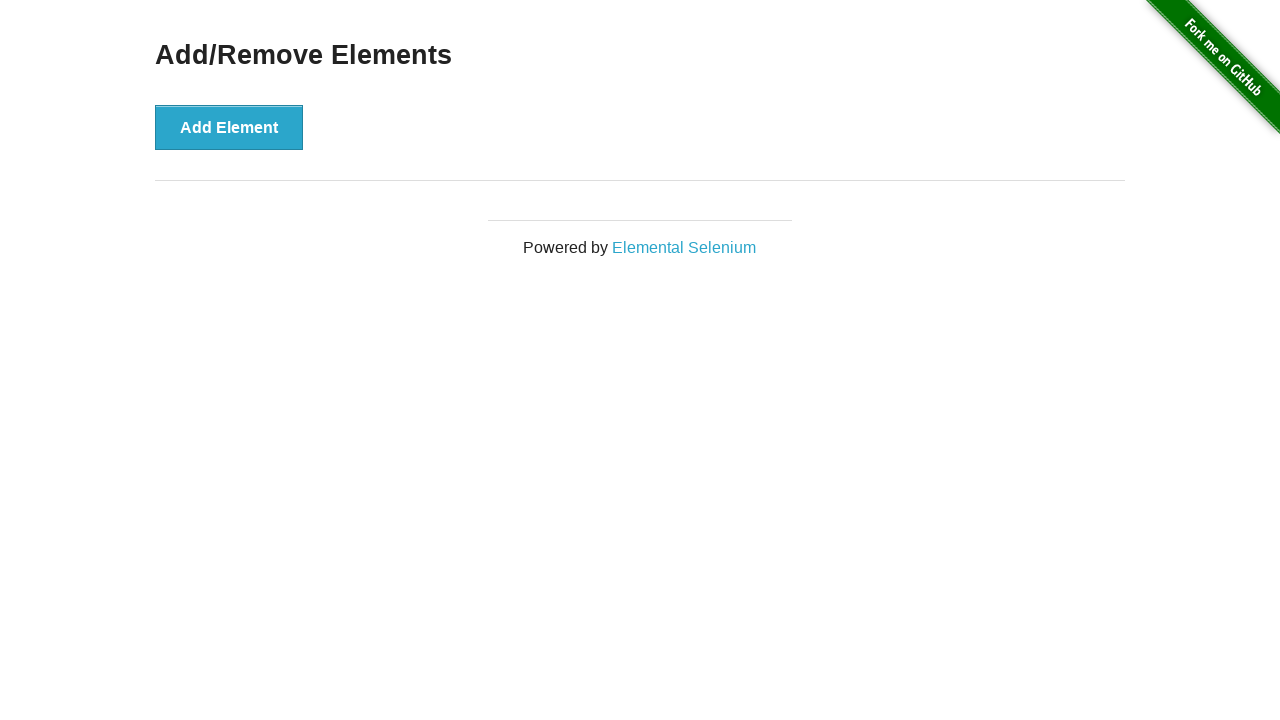